Tests dropdown interaction on a registration form by locating the Skills dropdown, verifying options are present, and selecting an option from the list.

Starting URL: http://demo.automationtesting.in/Register.html

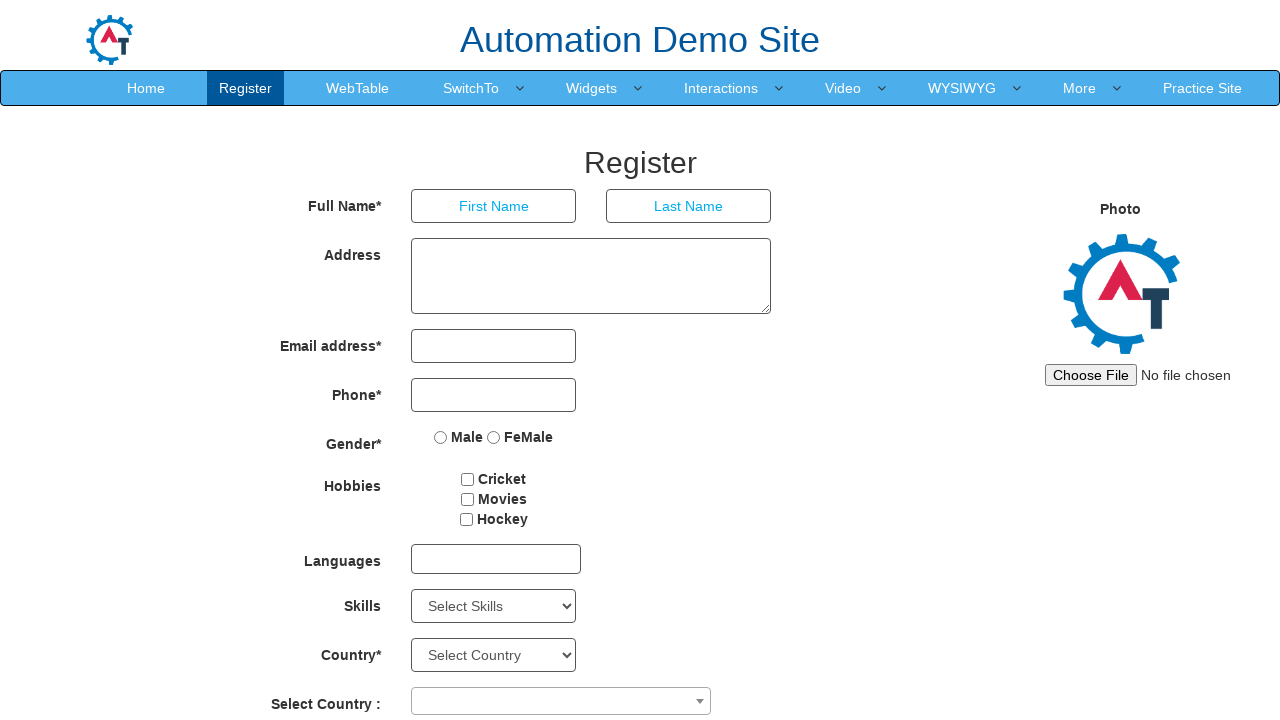

Waited for Skills dropdown to be visible
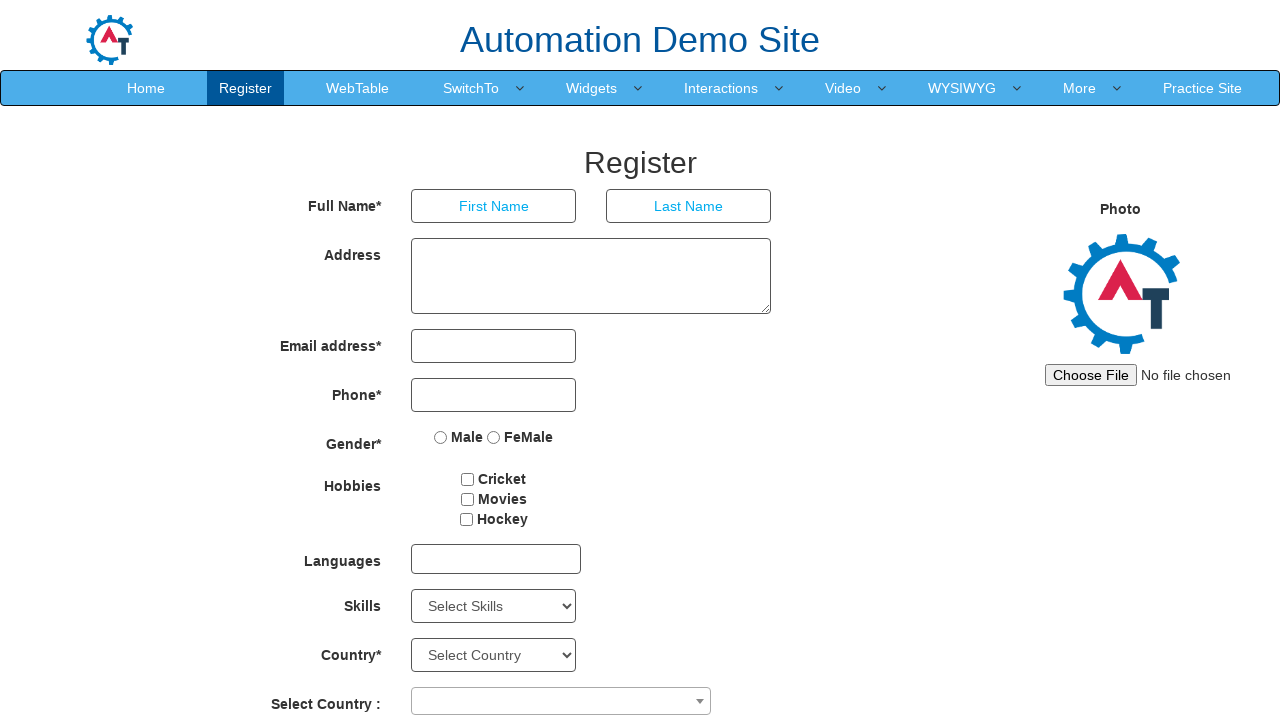

Located the Skills dropdown element
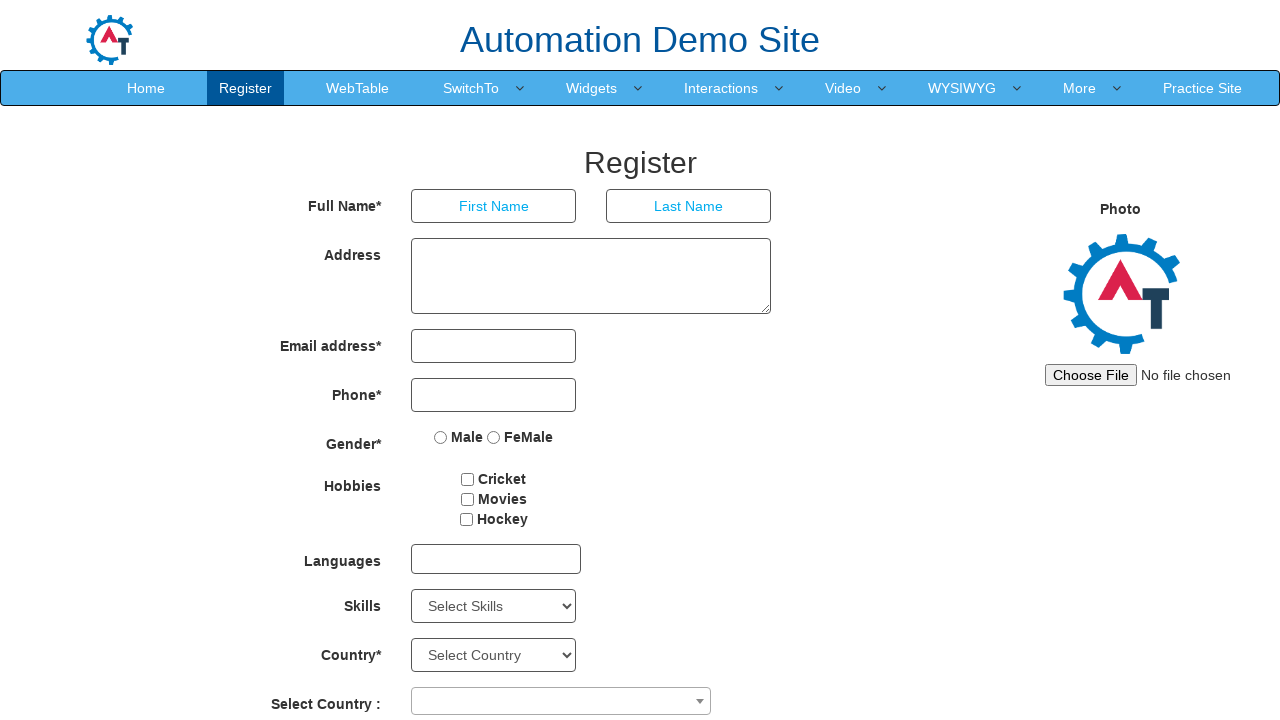

Selected option at index 15 from Skills dropdown on #Skills
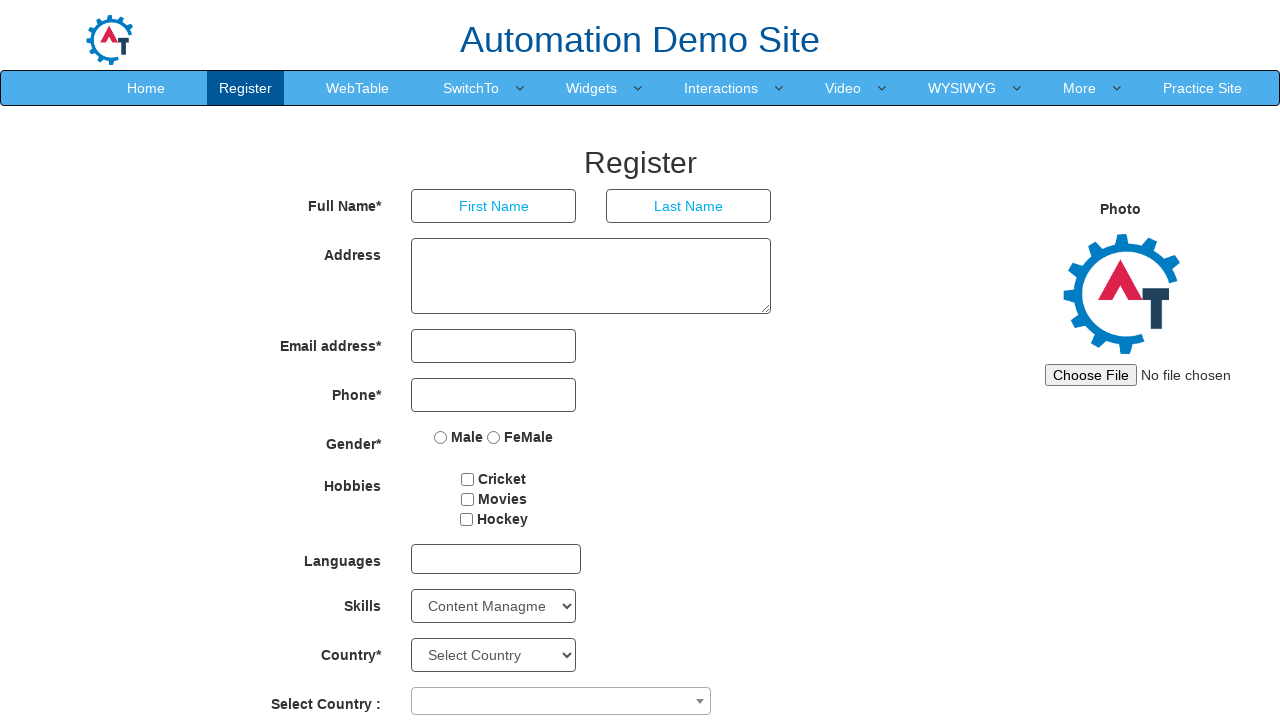

Selected option at index 10 from Skills dropdown on #Skills
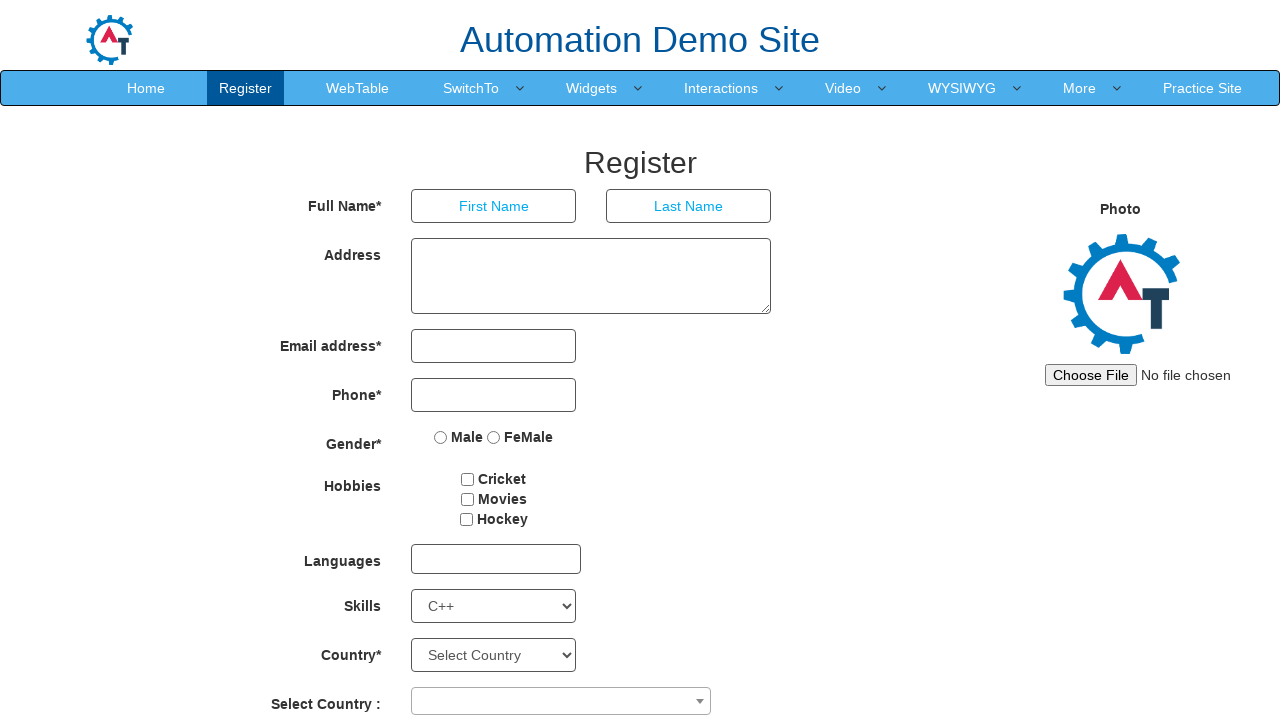

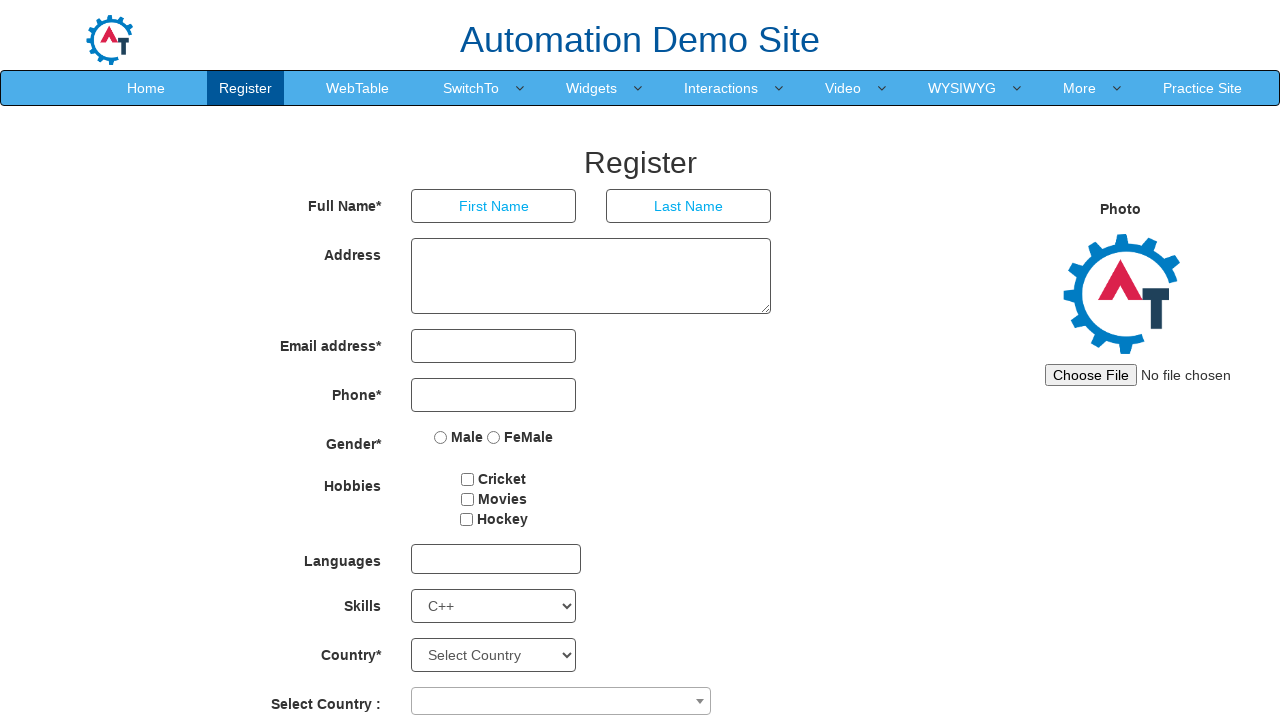